Tests dropdown selection functionality including single and multiple select options on the LetCode dropdowns practice page

Starting URL: https://letcode.in/dropdowns

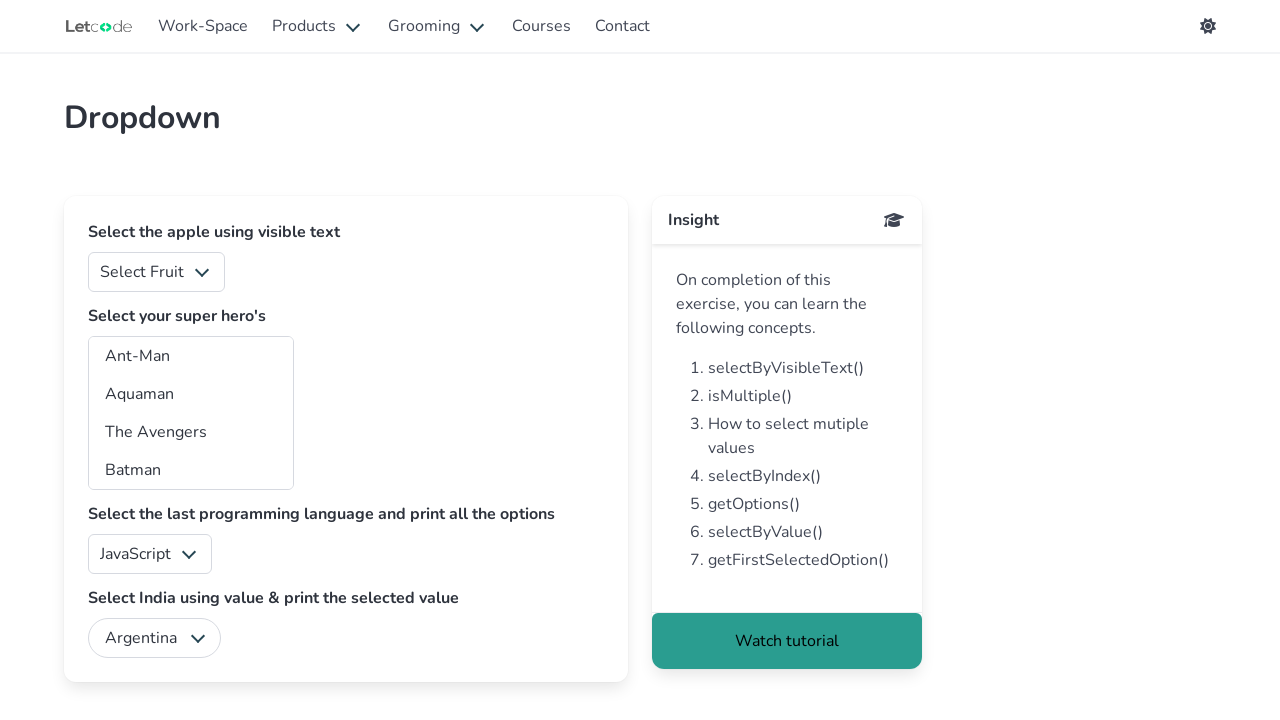

Selected 'Apple' from fruits dropdown on #fruits
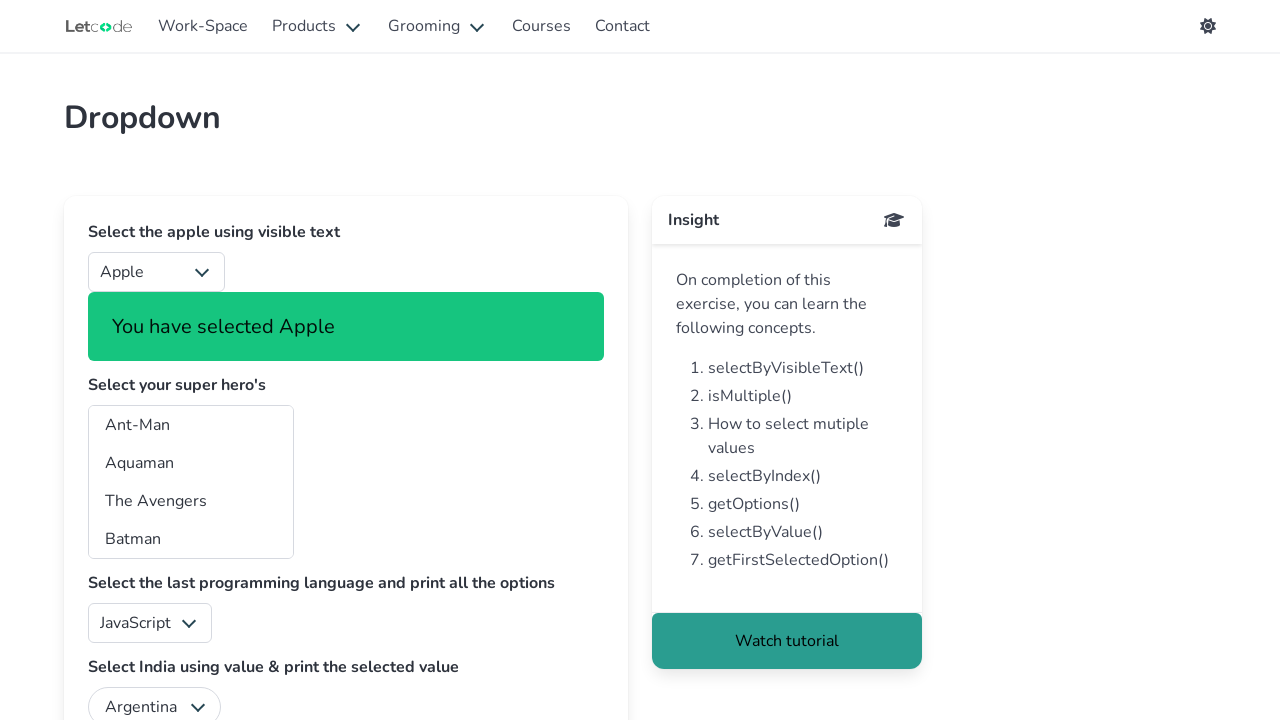

Selected multiple heroes (Black Panther, Captain America, Fantastic Four) from superheros dropdown on #superheros
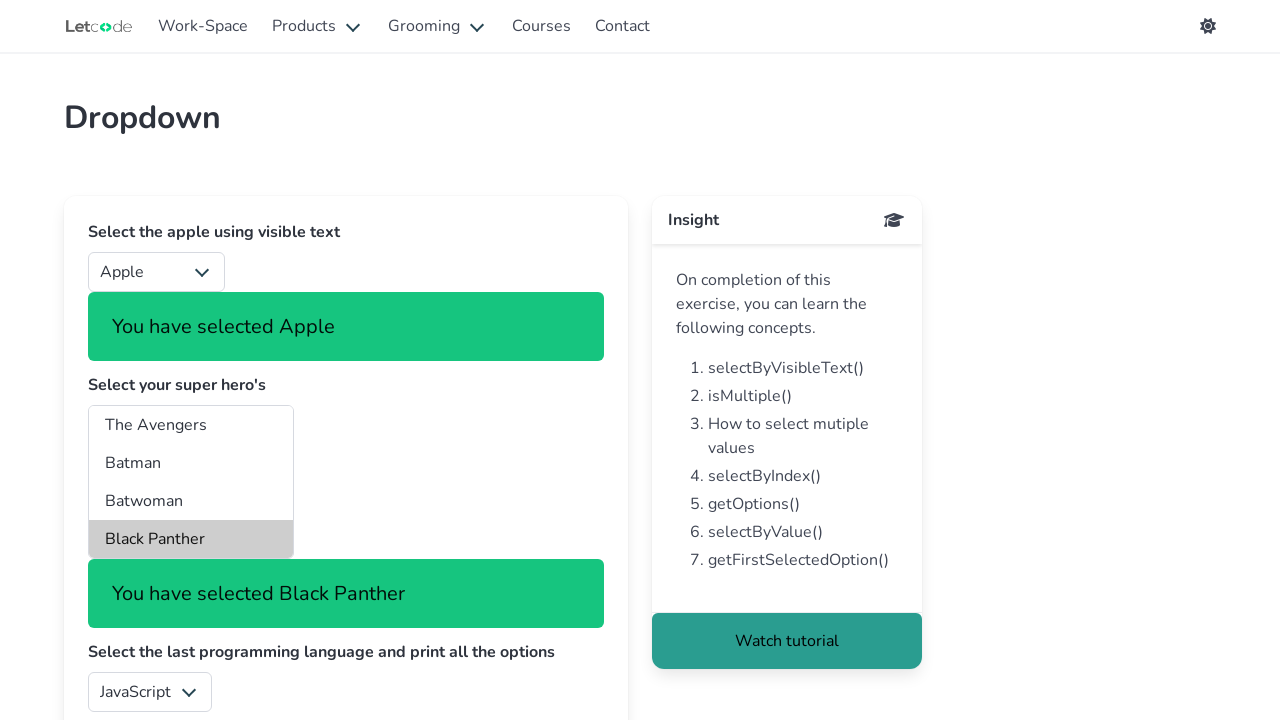

Selected 'java' from programming language dropdown on #lang
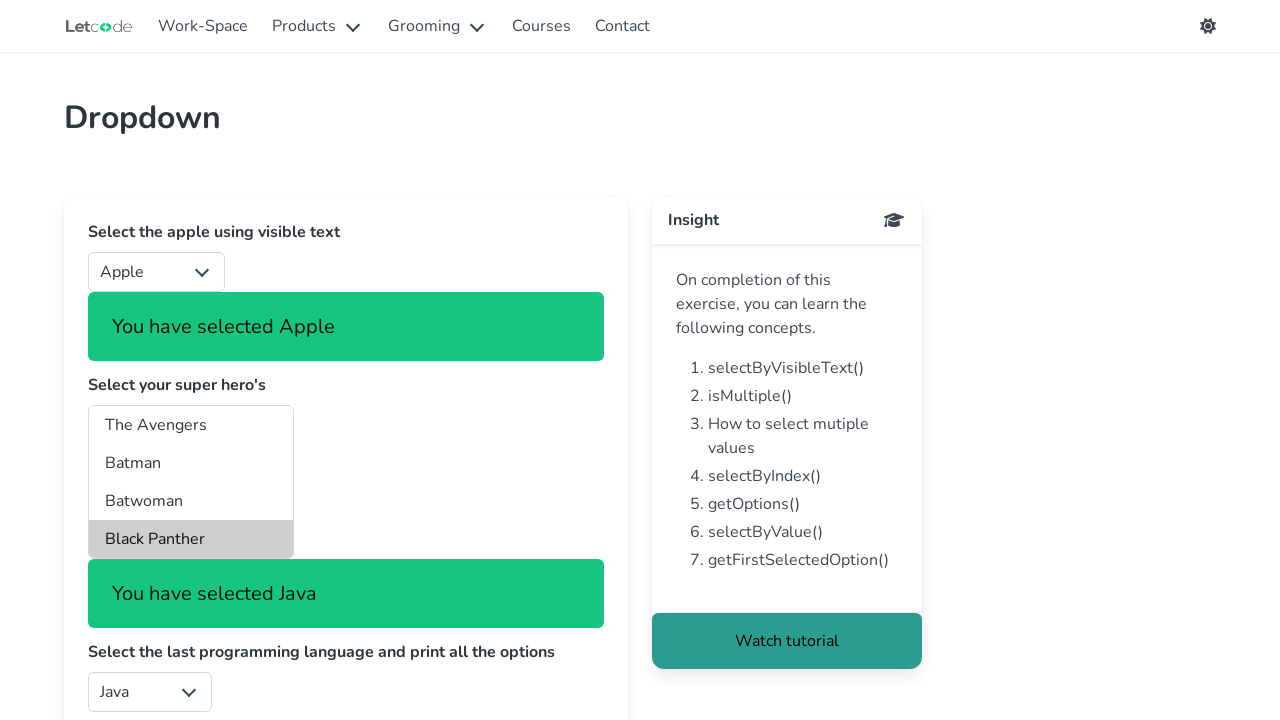

Selected 'India' from country dropdown on #country
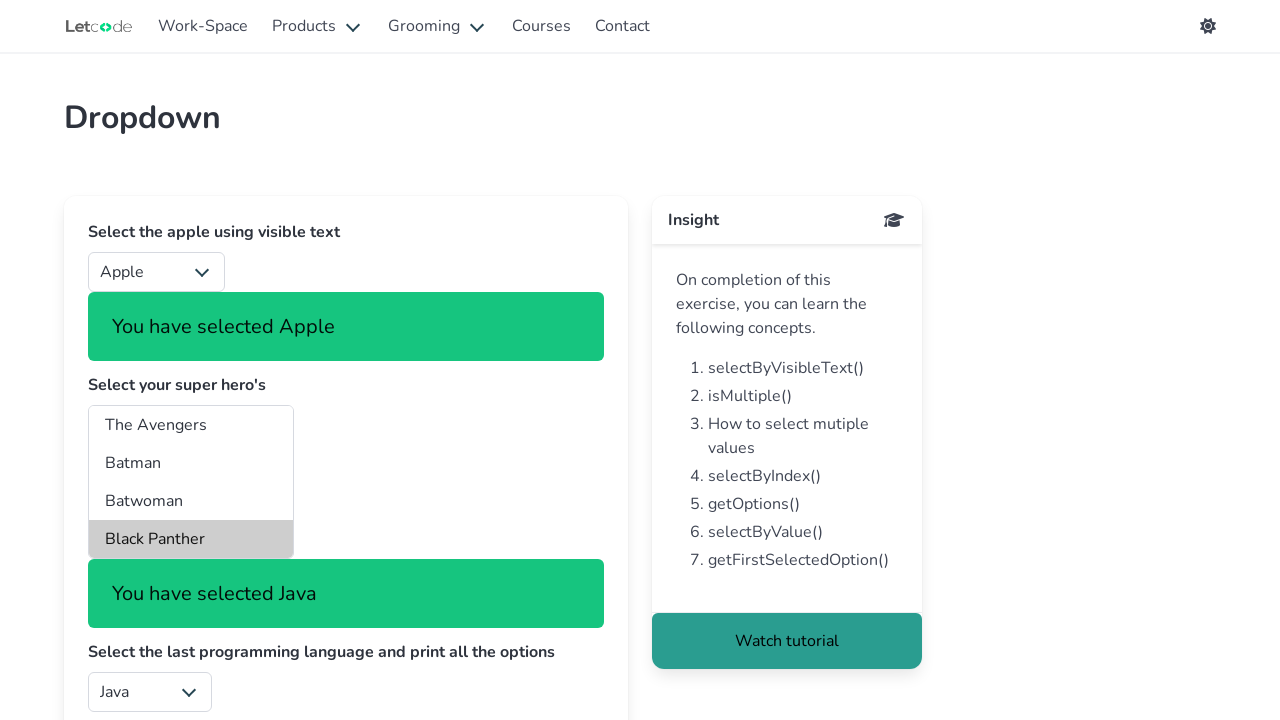

Waited 1 second for all dropdown selections to render
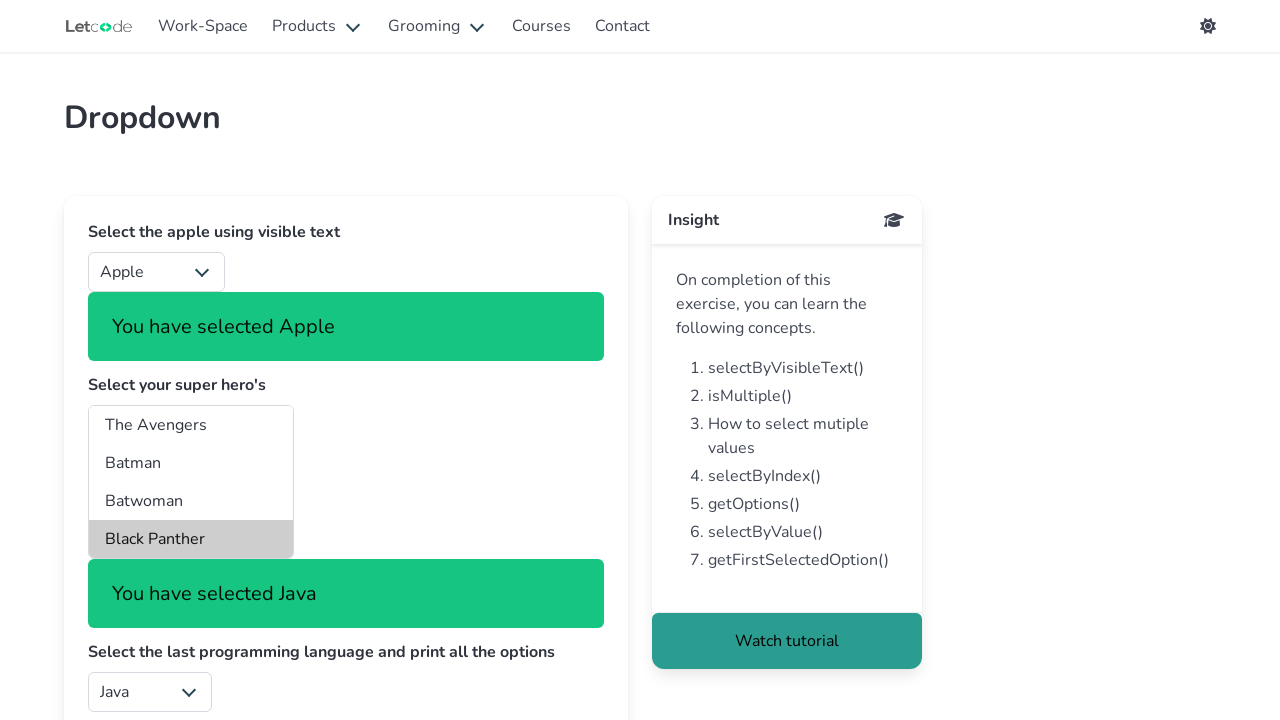

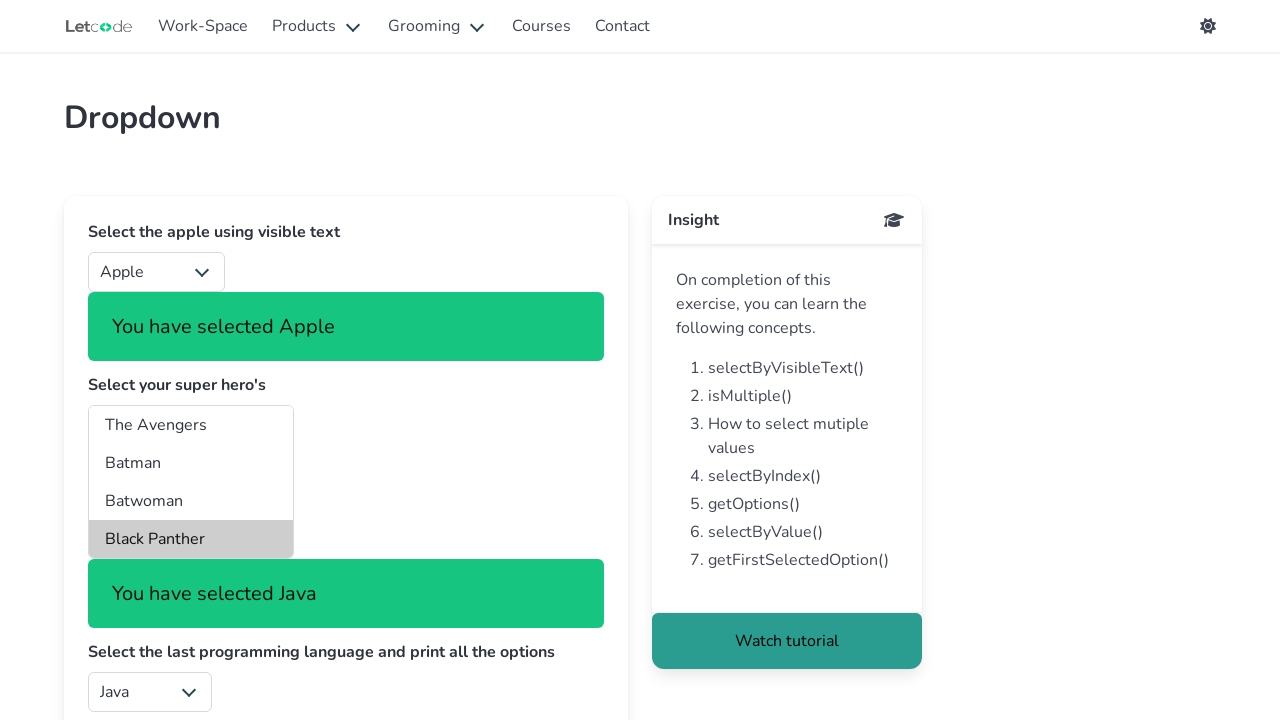